Navigates to Pura Vida's product listing page, waits for products to load, and scrolls through the page to trigger lazy loading of all products.

Starting URL: https://www.puravida.com.br/todos

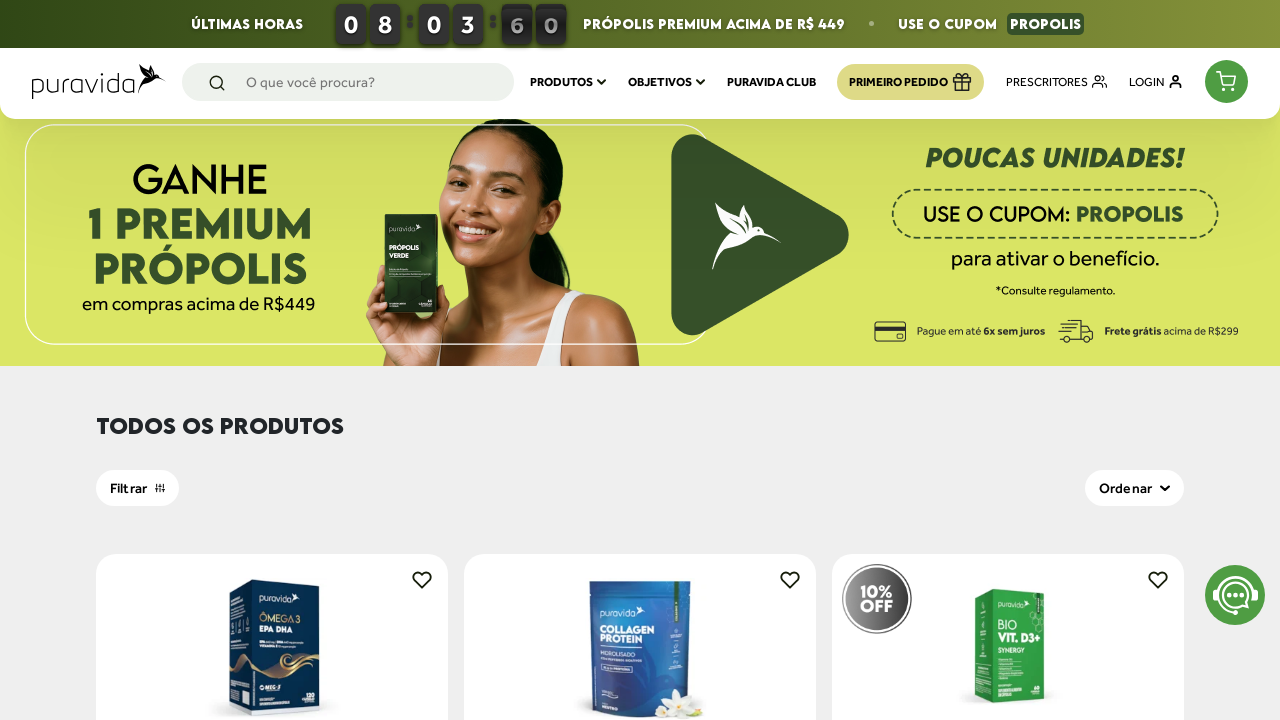

Waited for initial products to load on Pura Vida listing page
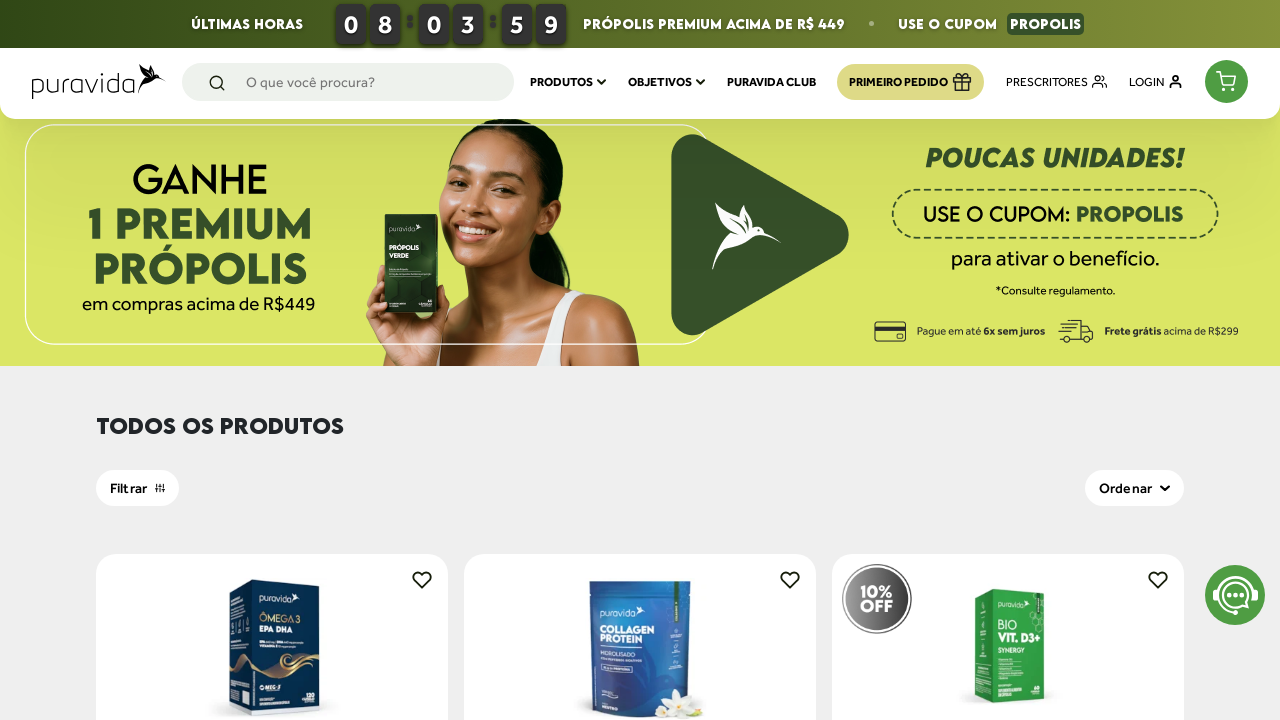

Scrolled down to trigger lazy loading of more products
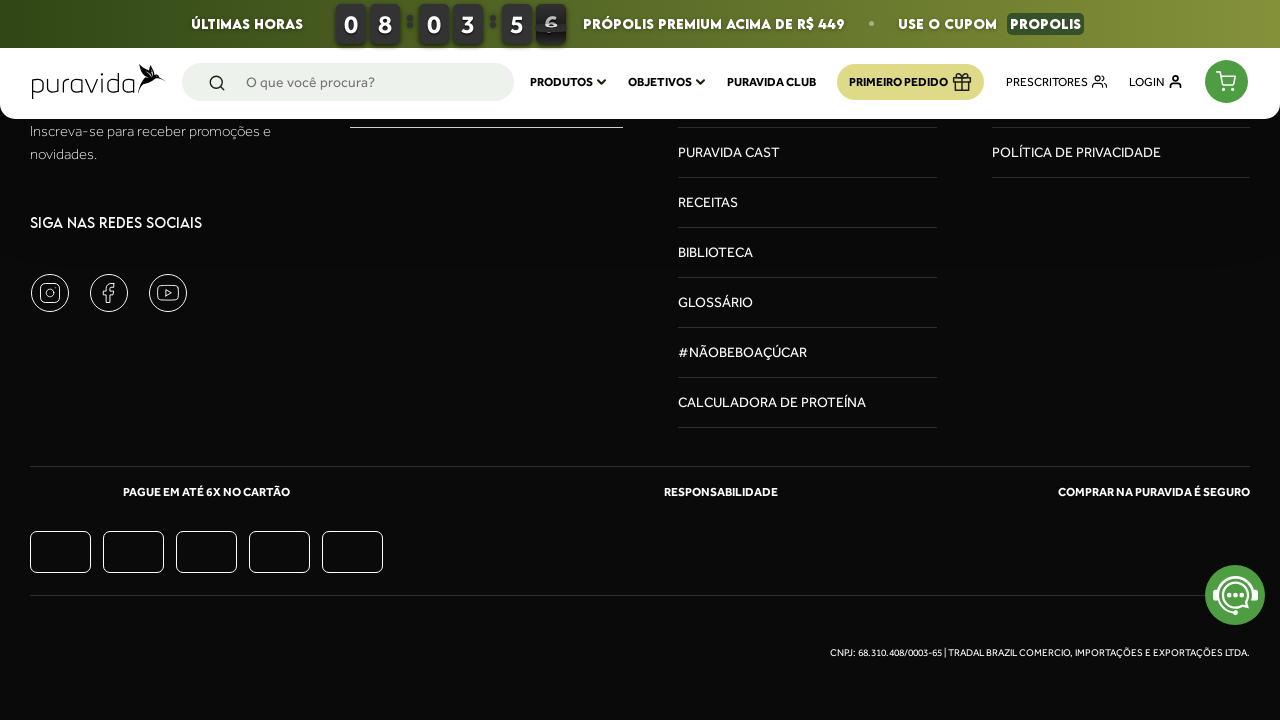

Waited 1 second for products to load after scroll
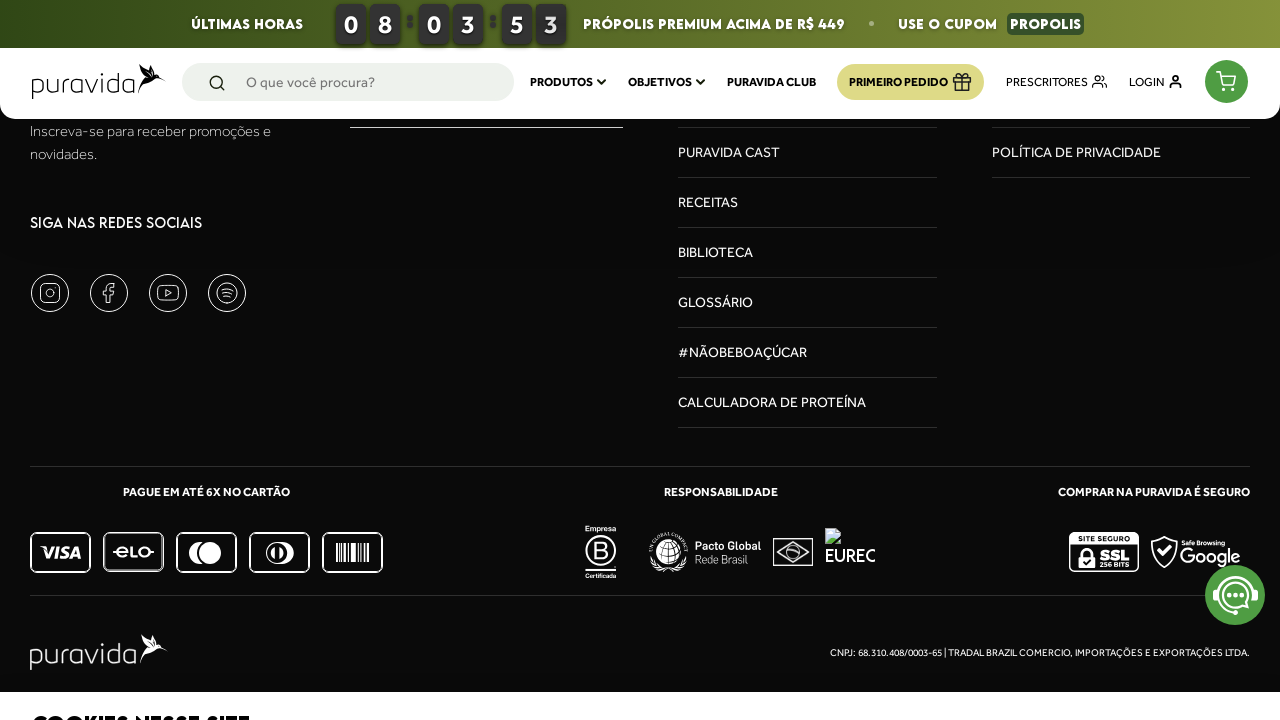

Waited 2 seconds for final content to load
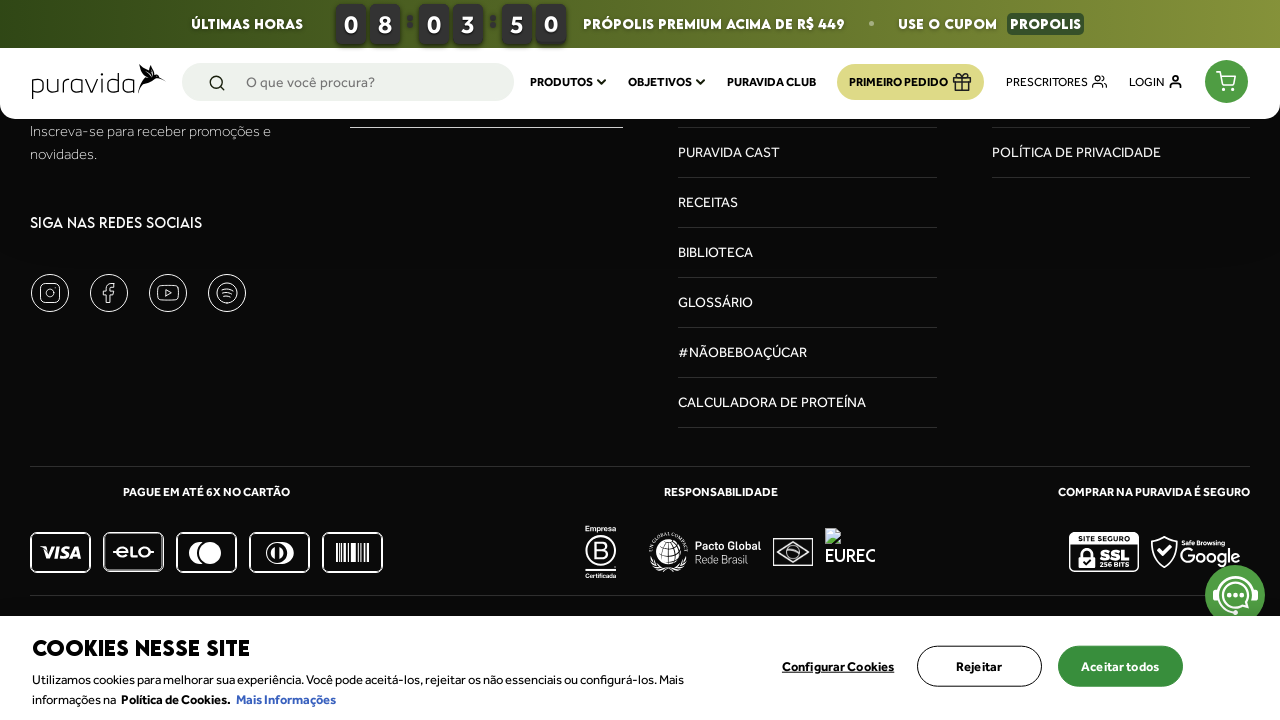

Verified that product links are present on the page
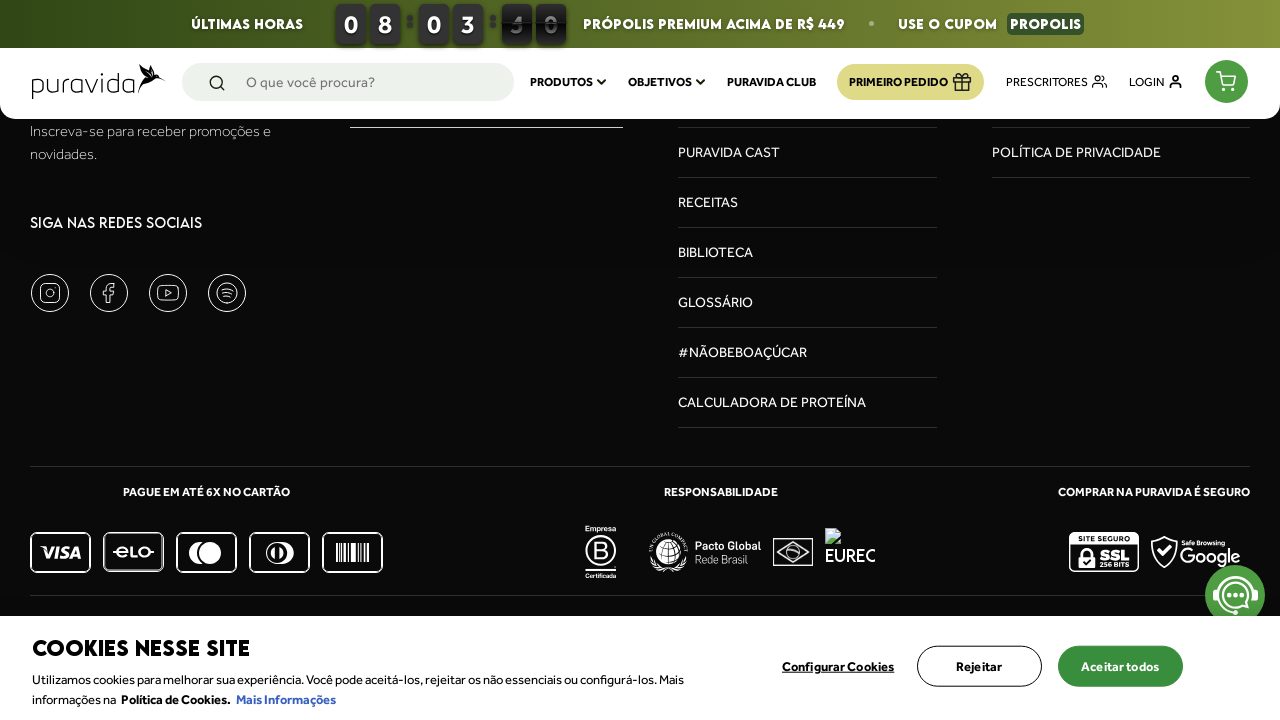

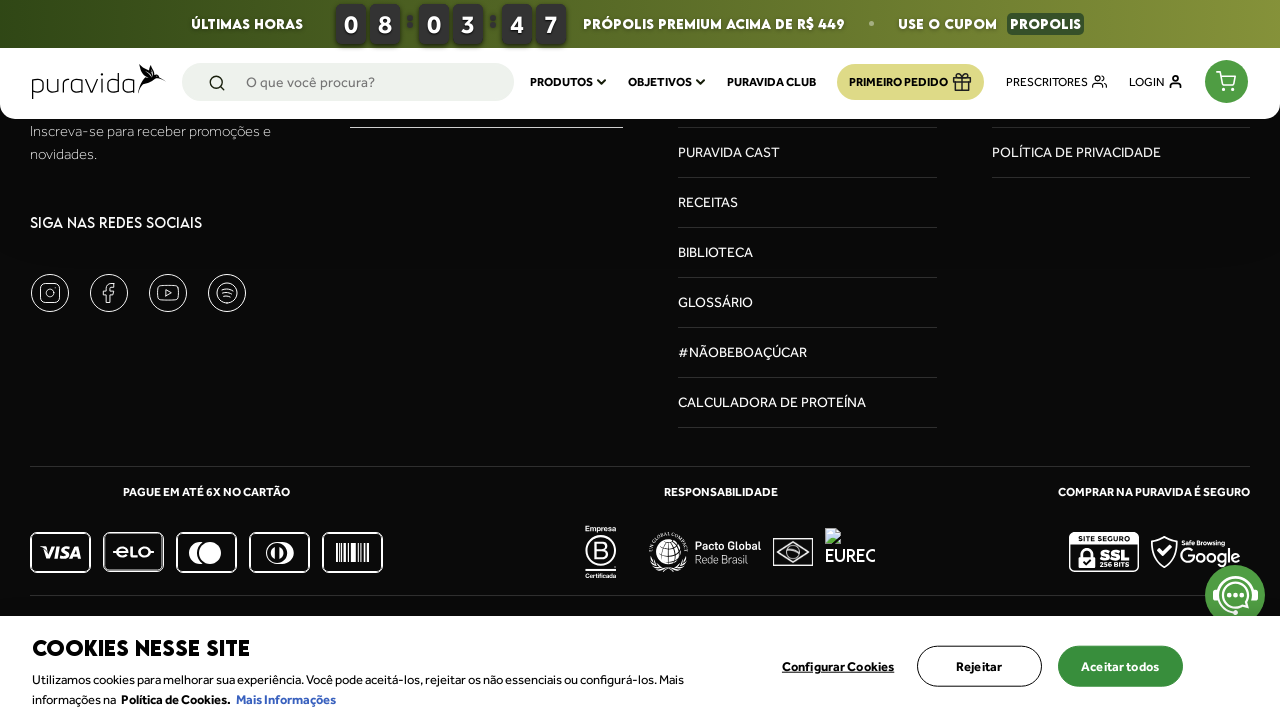